Tests horizontal scrolling in an AG Grid table by clicking on a cell and using Shift+End keyboard shortcut to scroll to the rightmost position

Starting URL: https://www.ag-grid.com/example/

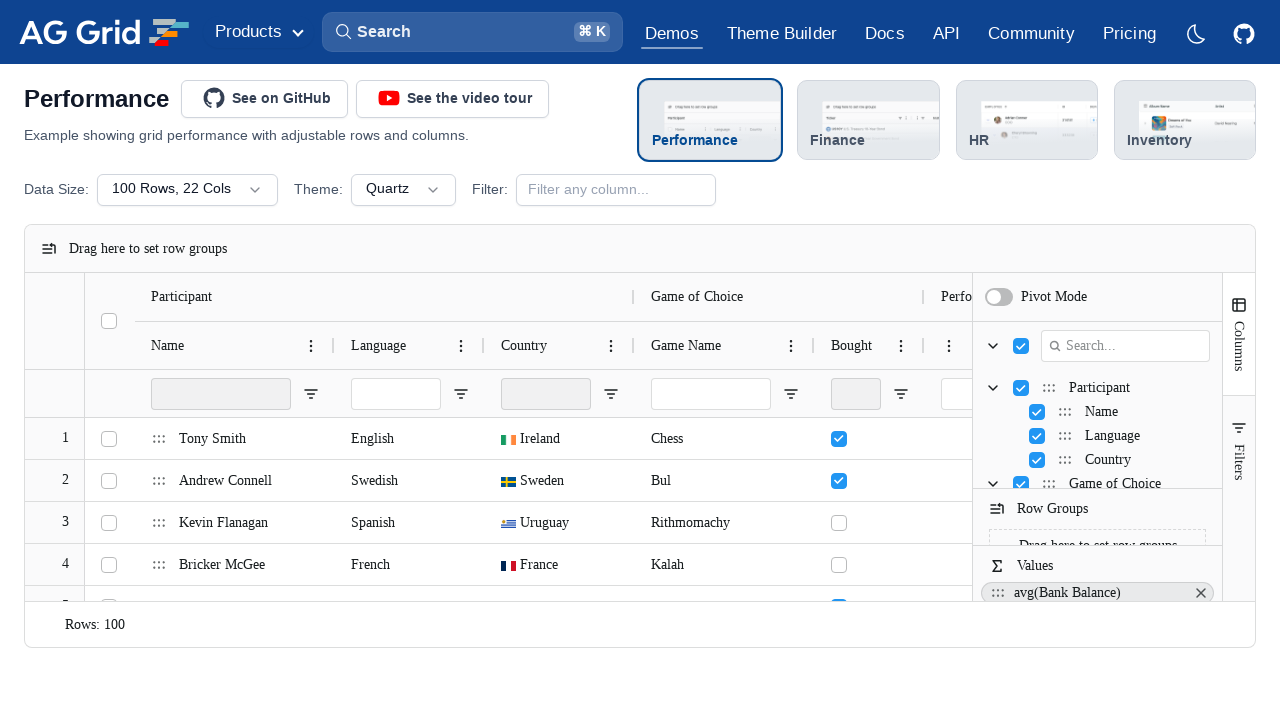

AG Grid loaded and name column cell is visible
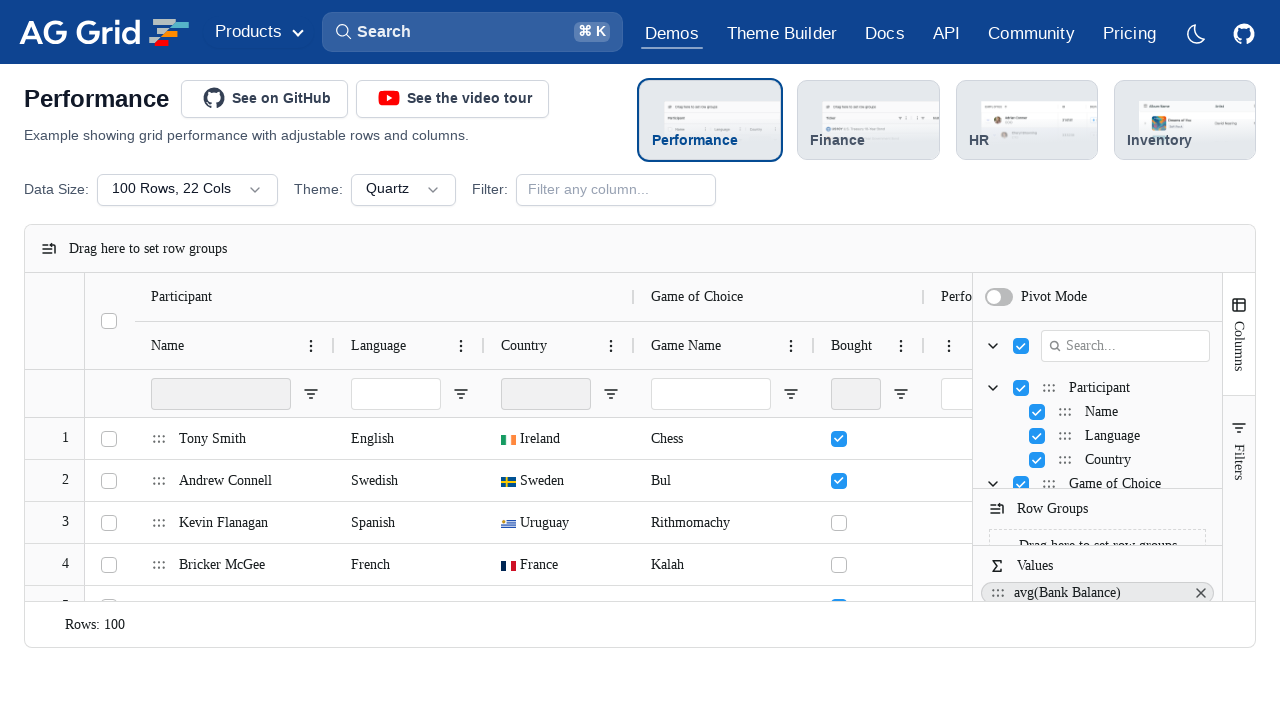

Clicked on a cell in the name column at (235, 438) on .ag-center-cols-container .ag-cell[col-id='name']
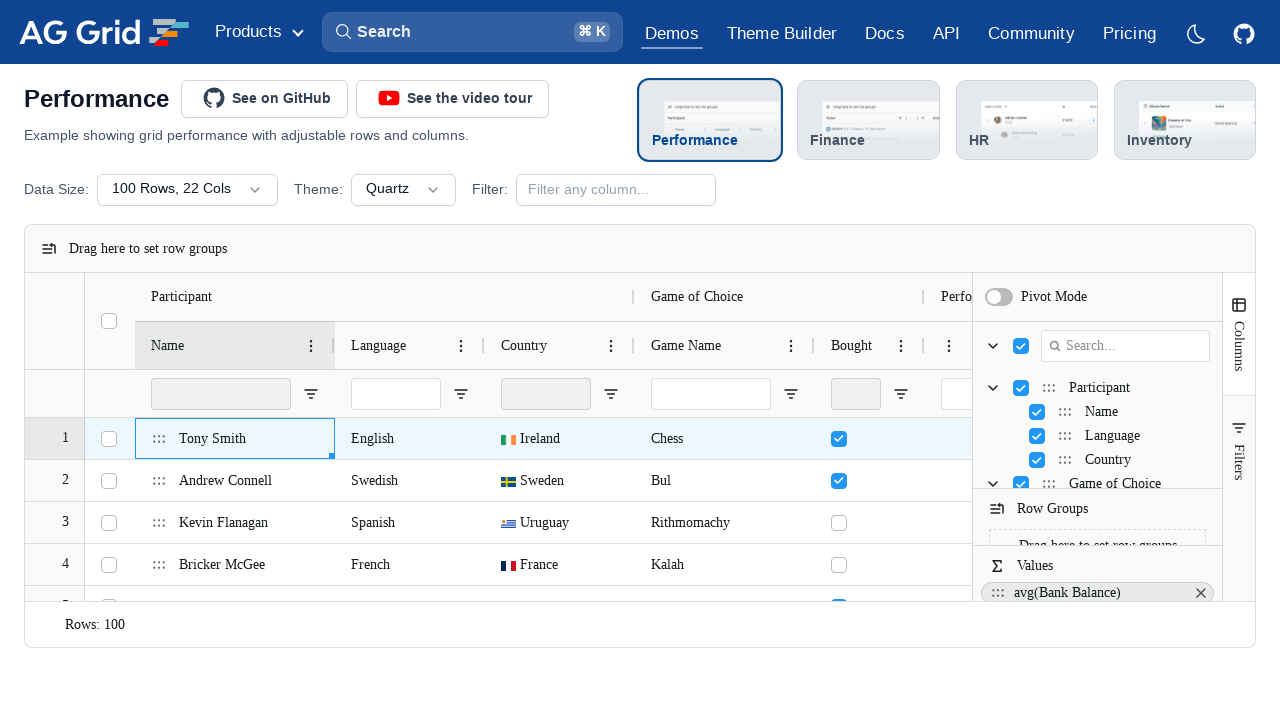

Shift key pressed down
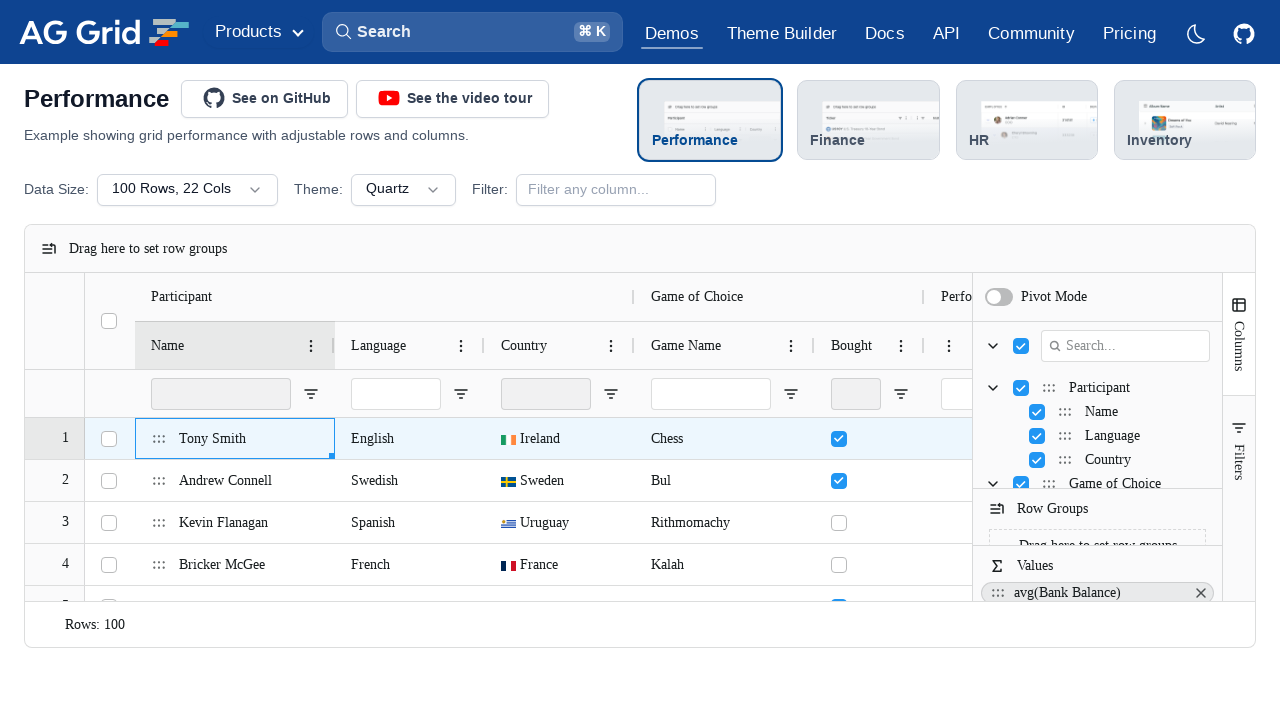

End key pressed to scroll to rightmost position
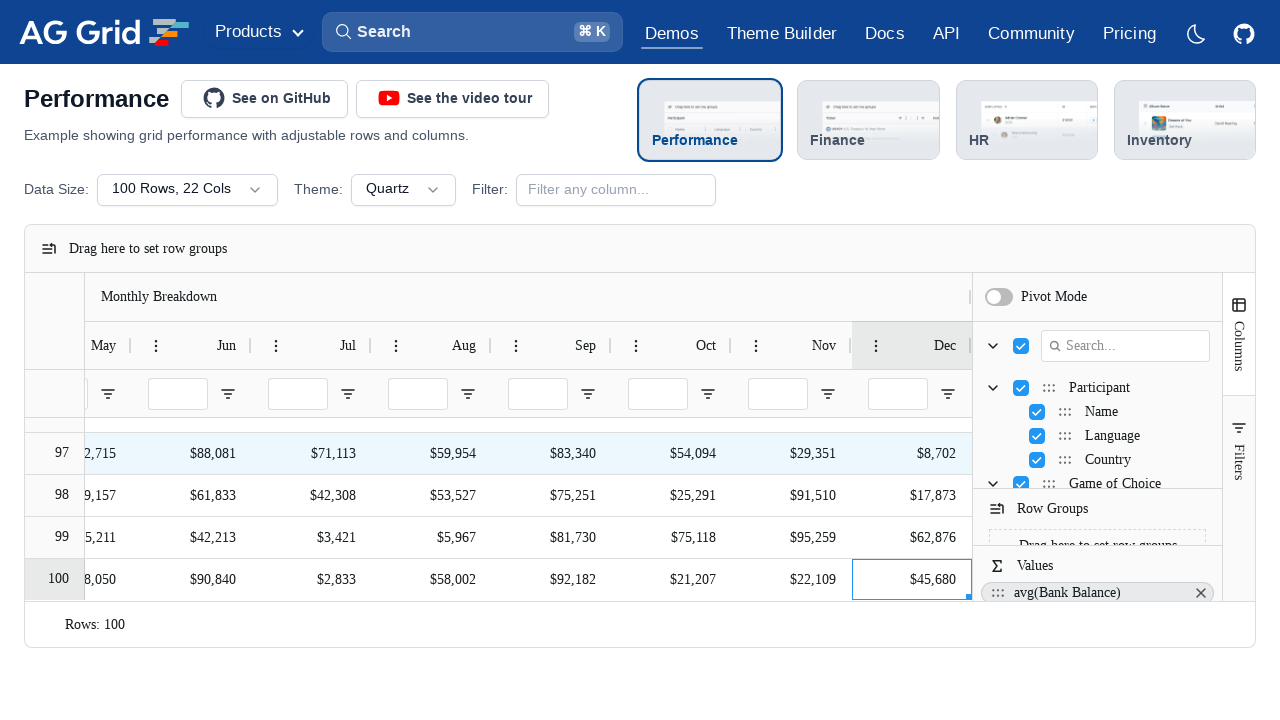

Shift key released - horizontal scroll to rightmost position completed
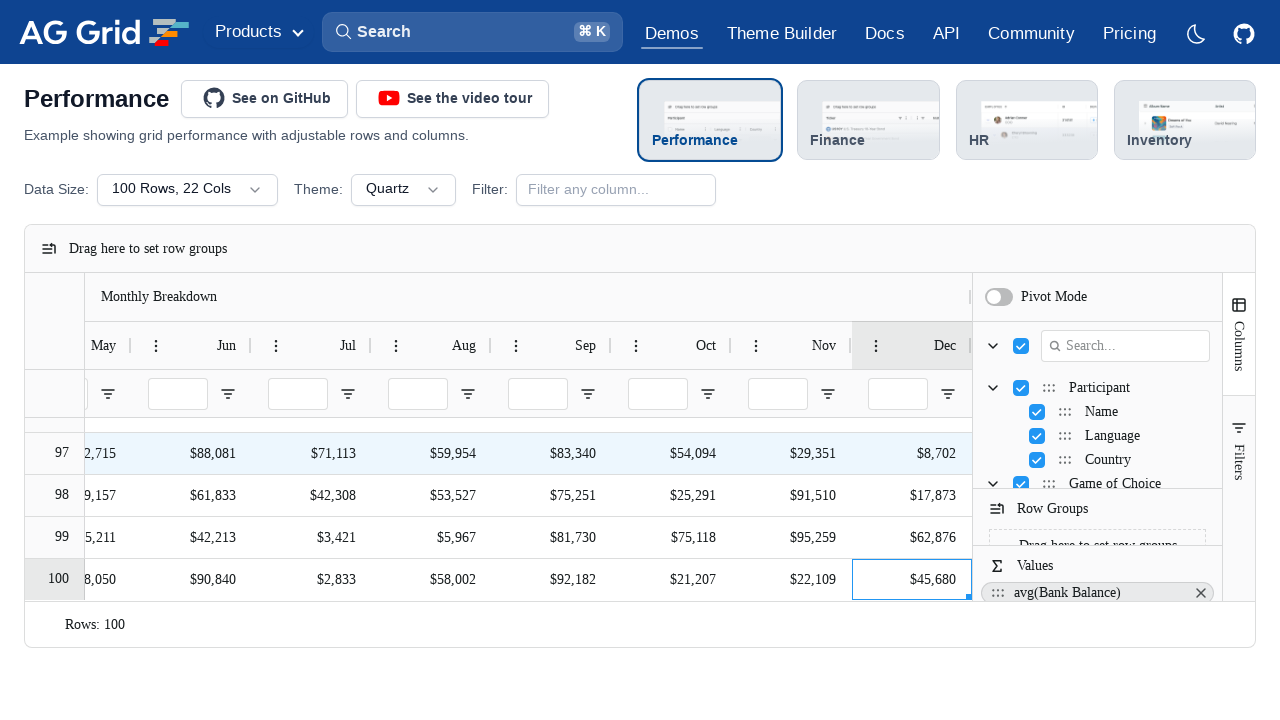

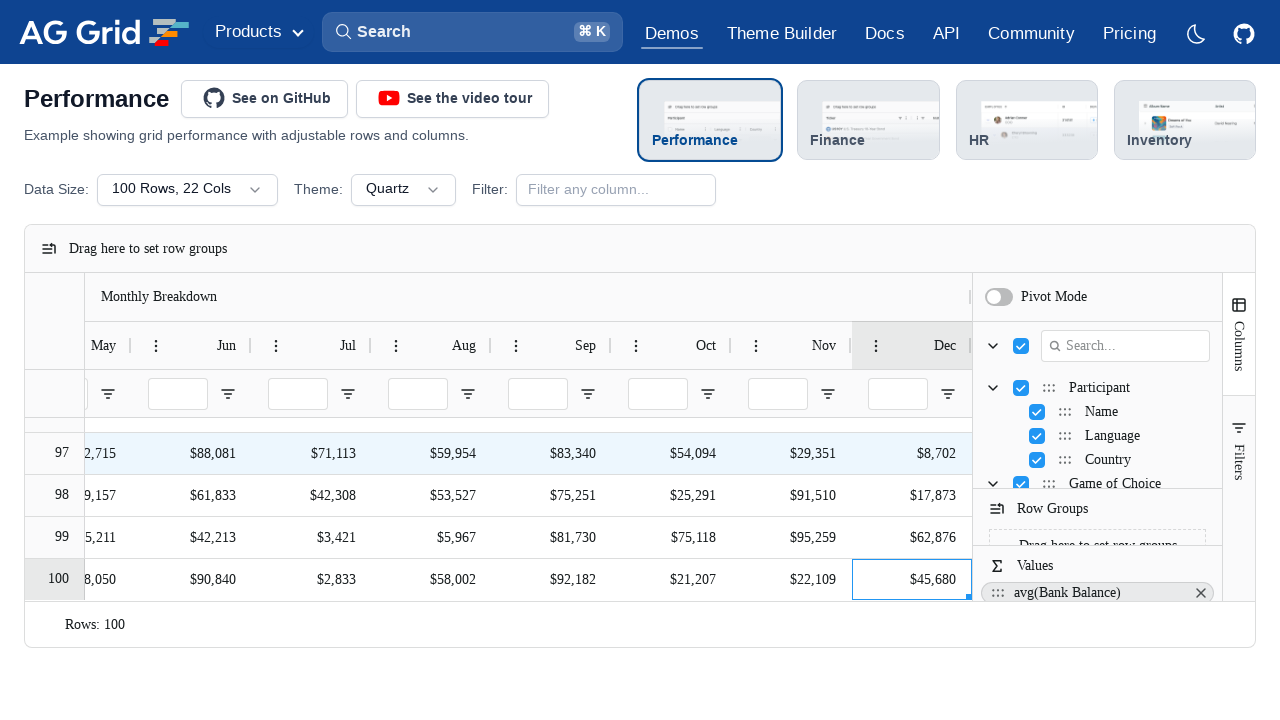